Tests adding a laptop to cart on Demoblaze by selecting the Laptops category, clicking on a MacBook Air item, adding it to cart, accepting the alert, and verifying the item appears in the cart.

Starting URL: https://www.demoblaze.com/index.html

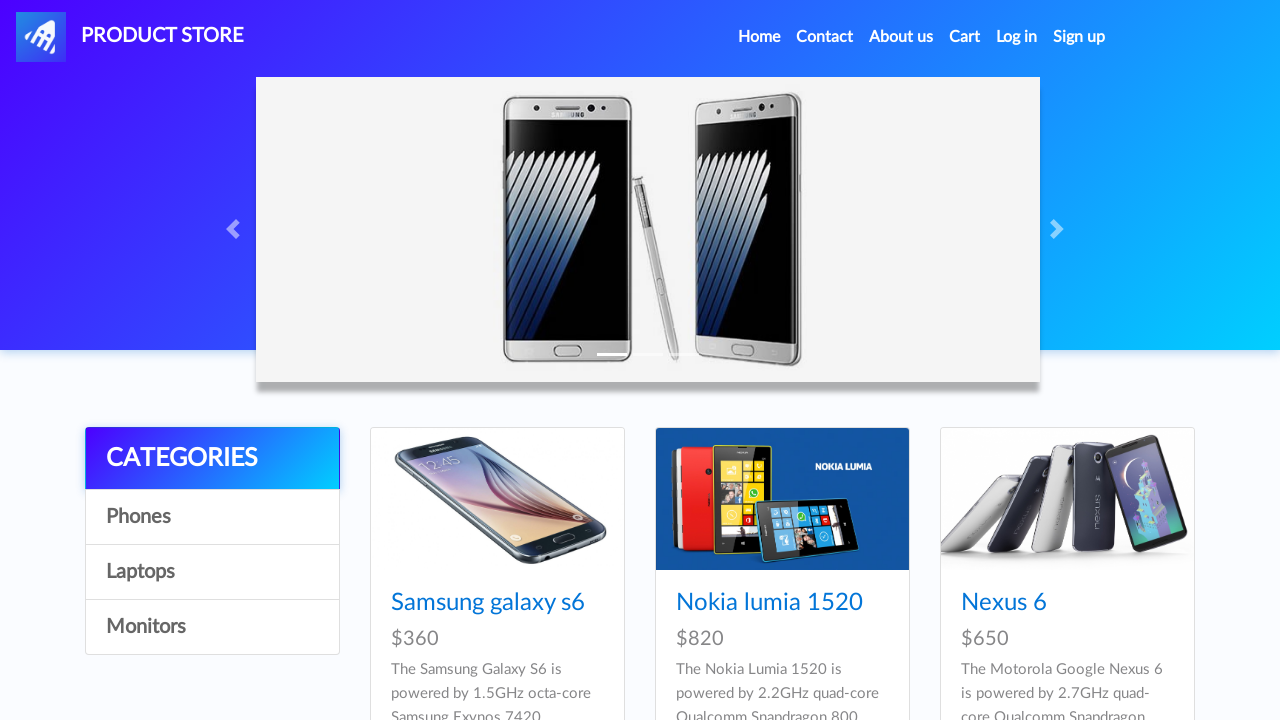

Clicked on Laptops category at (212, 572) on text=Laptops
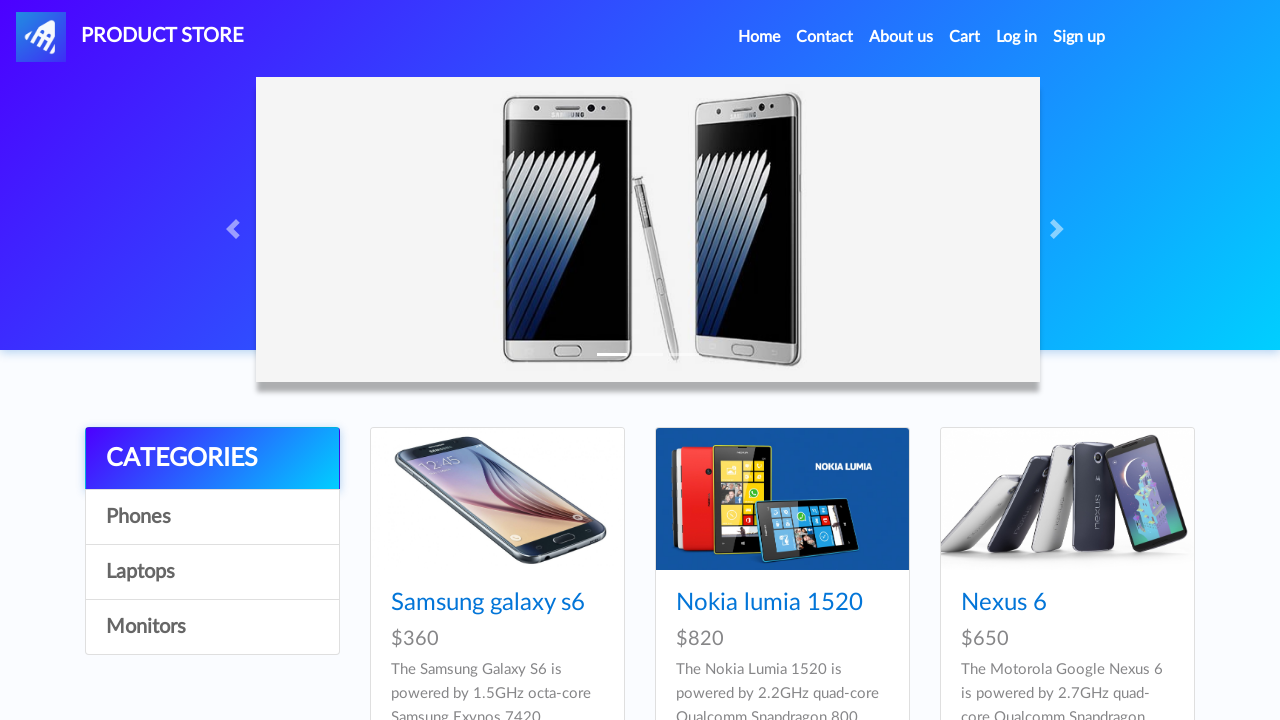

Waited for Laptops category to load
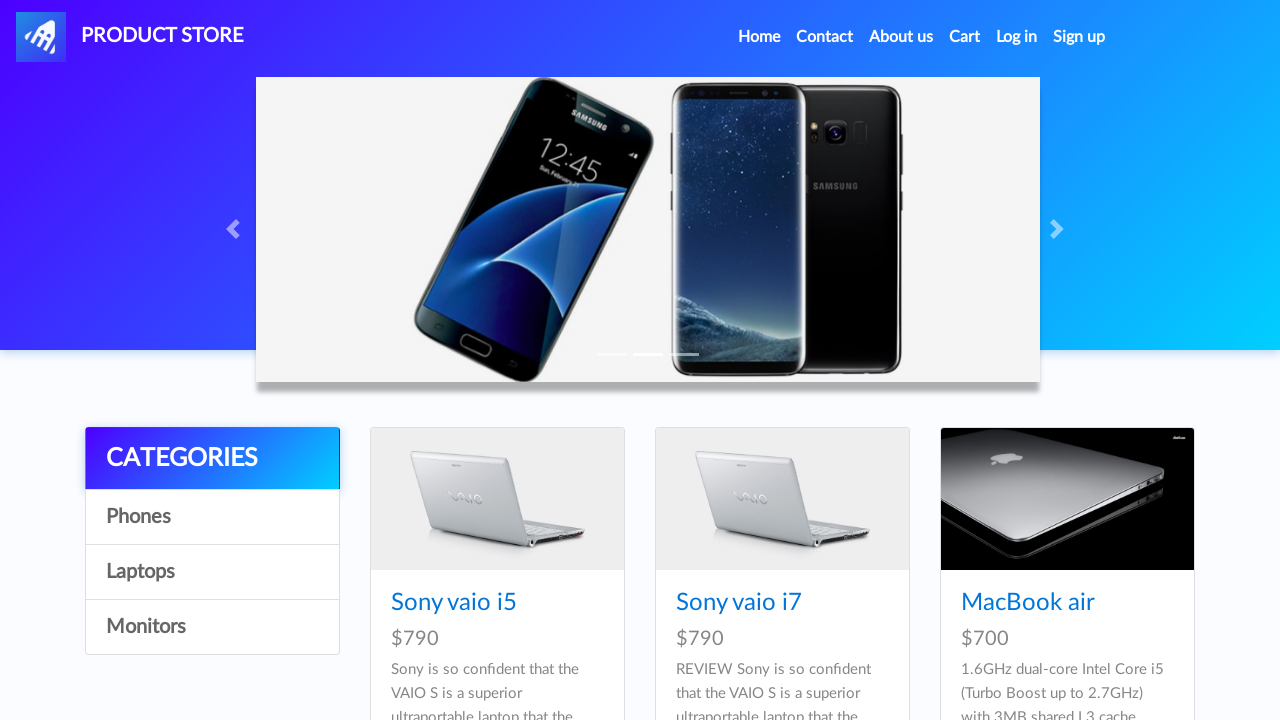

Clicked on MacBook Air product at (1028, 603) on text=MacBook air
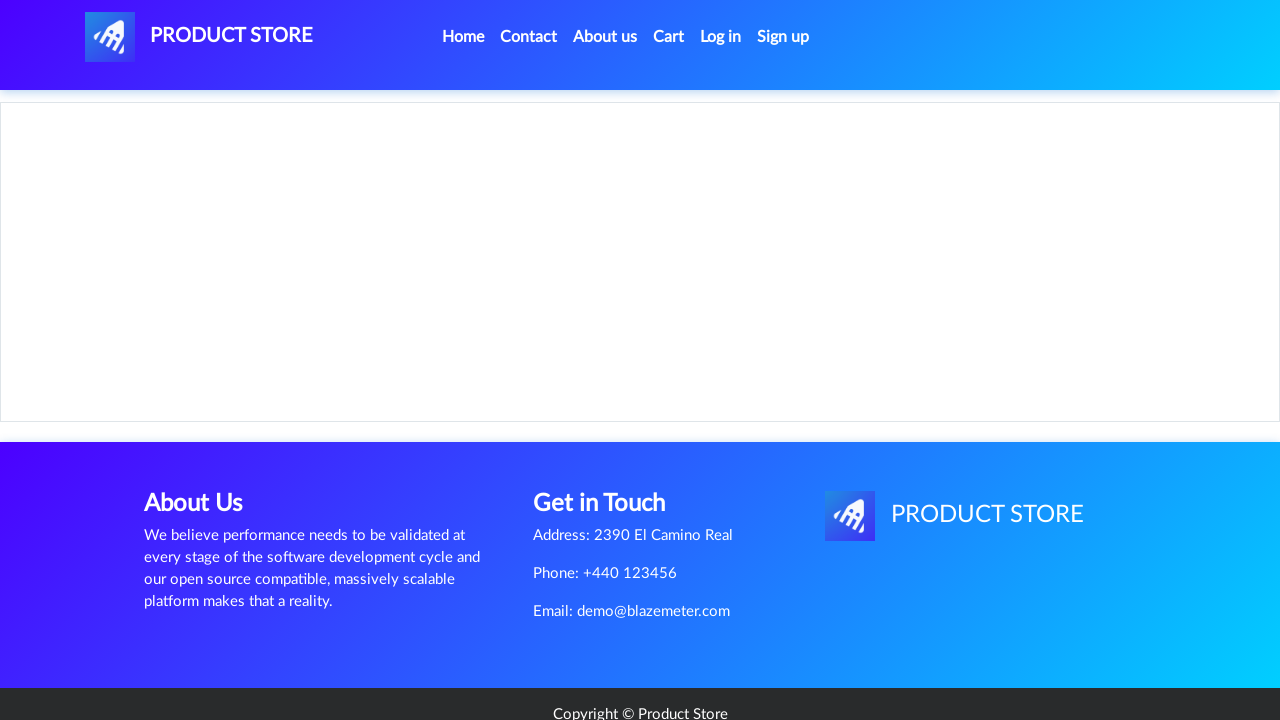

Waited for MacBook Air product details to load
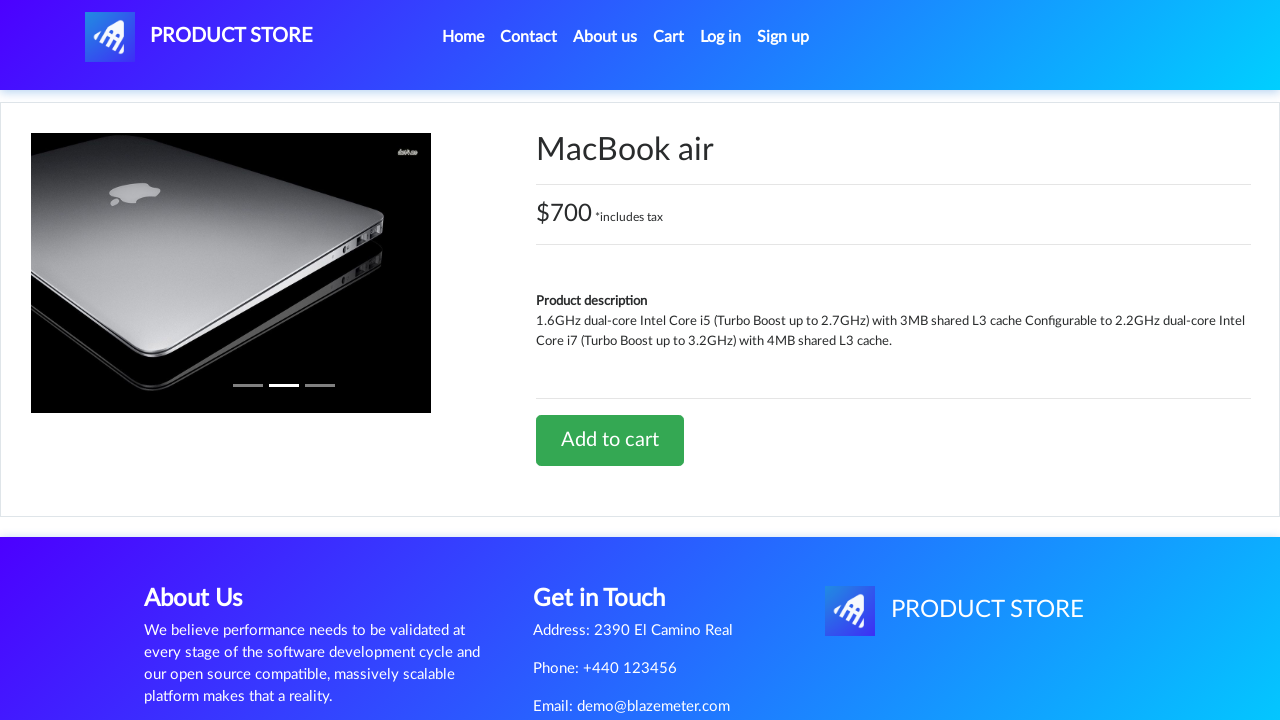

Clicked Add to cart button at (610, 440) on text=Add to cart
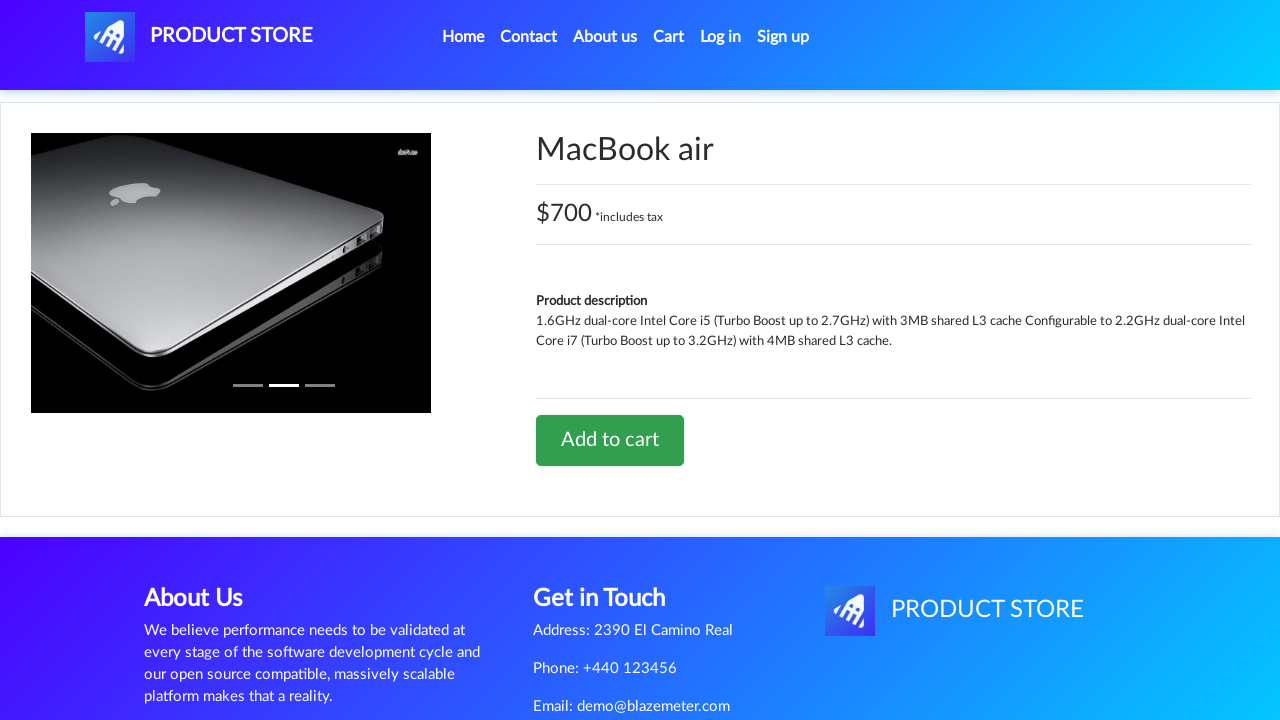

Set up alert dialog handler to accept dialogs
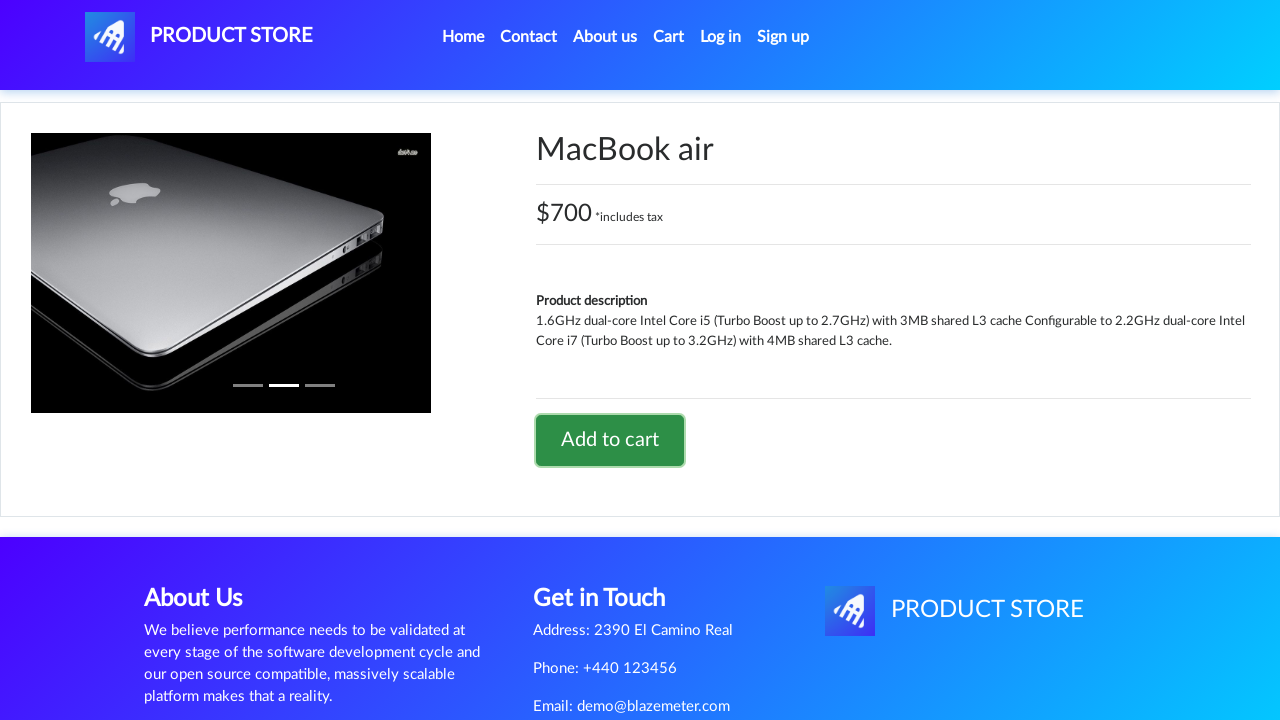

Waited for alert dialog to be processed
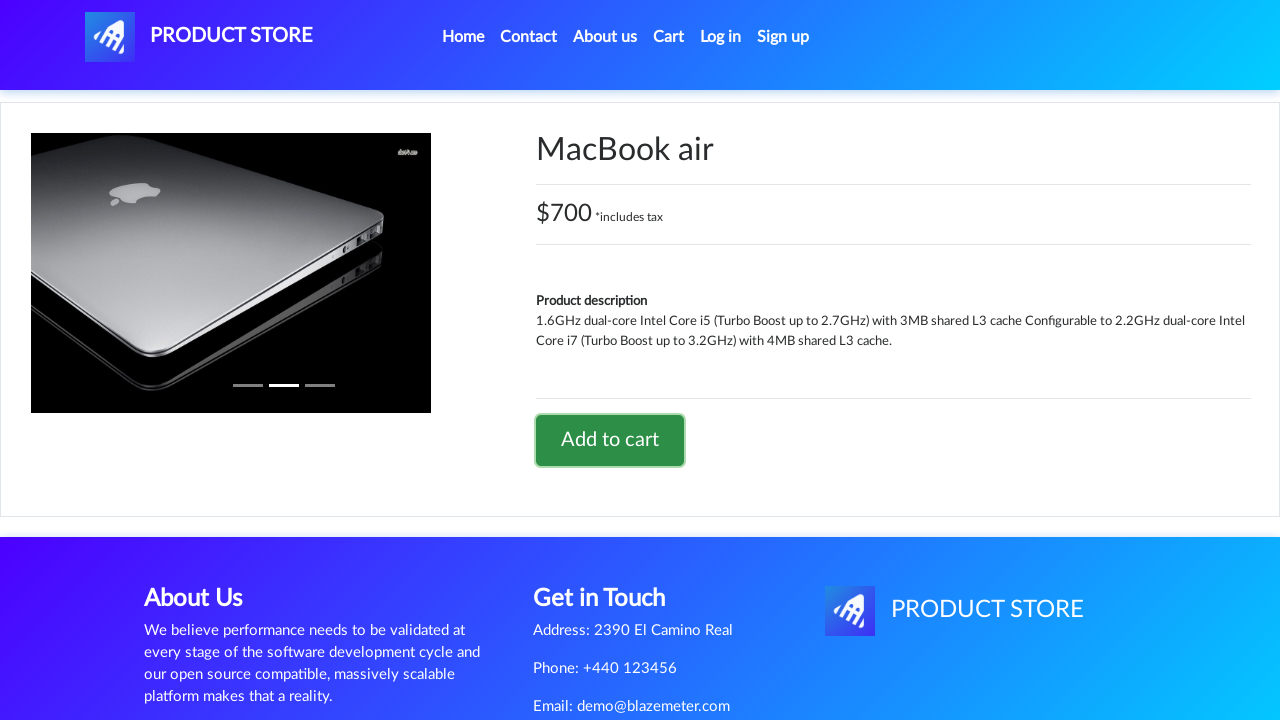

Clicked on Cart link at (669, 37) on text=Cart
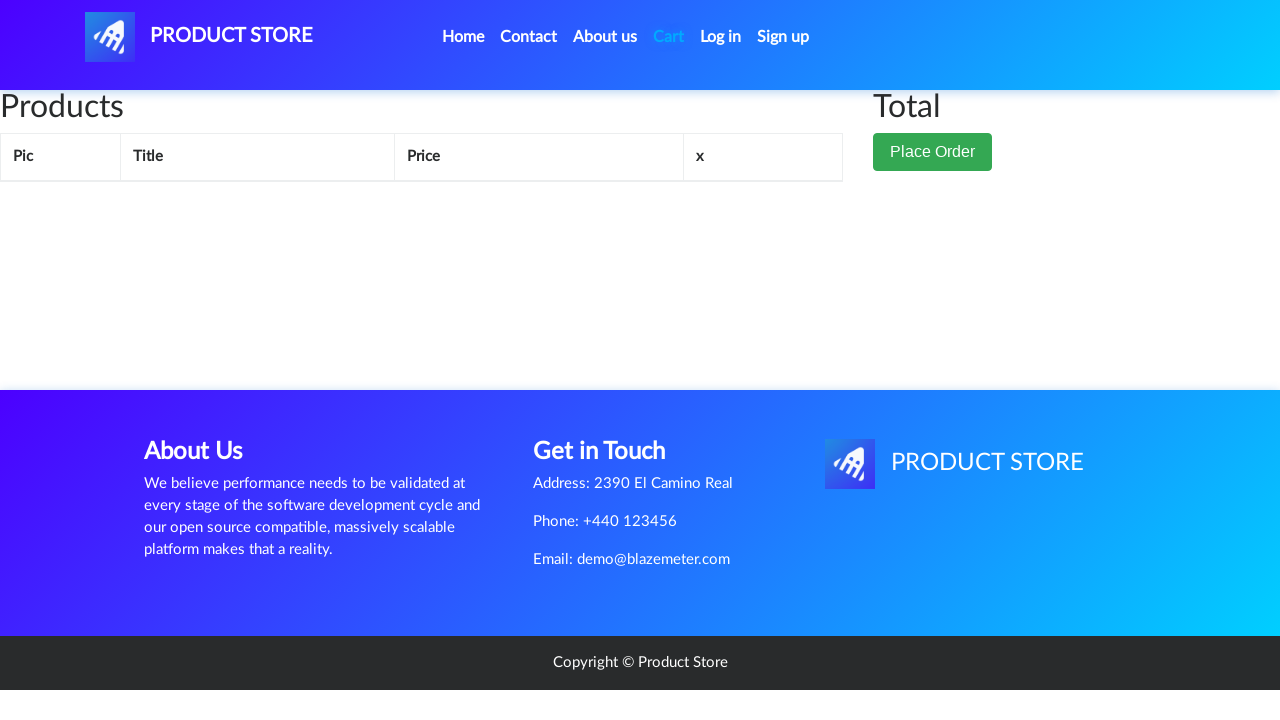

Waited for cart page to load
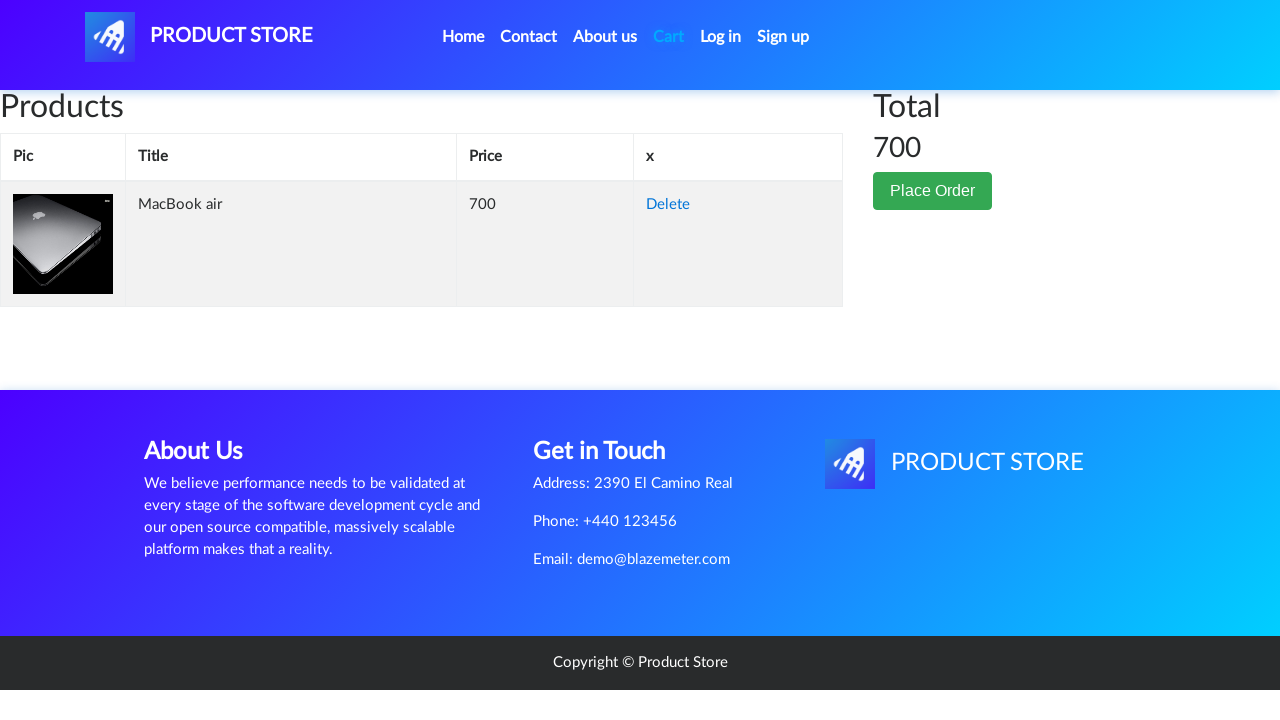

Verified cart page wrapper element is displayed
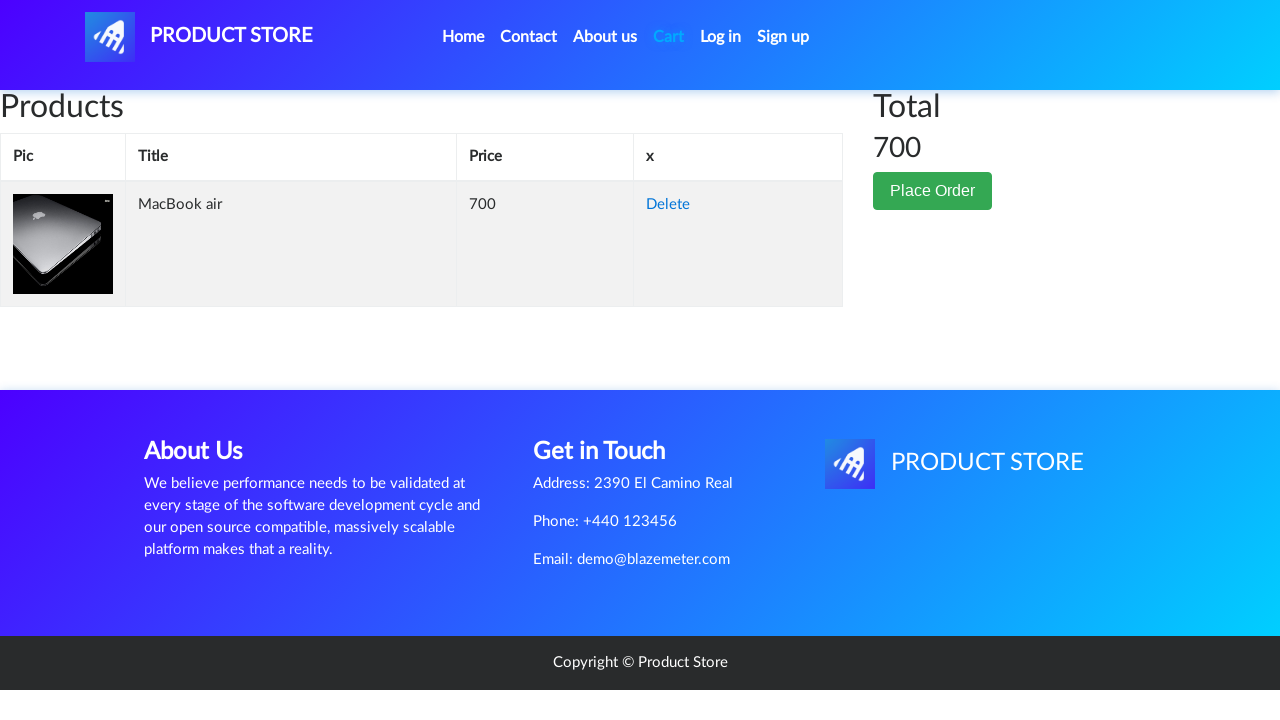

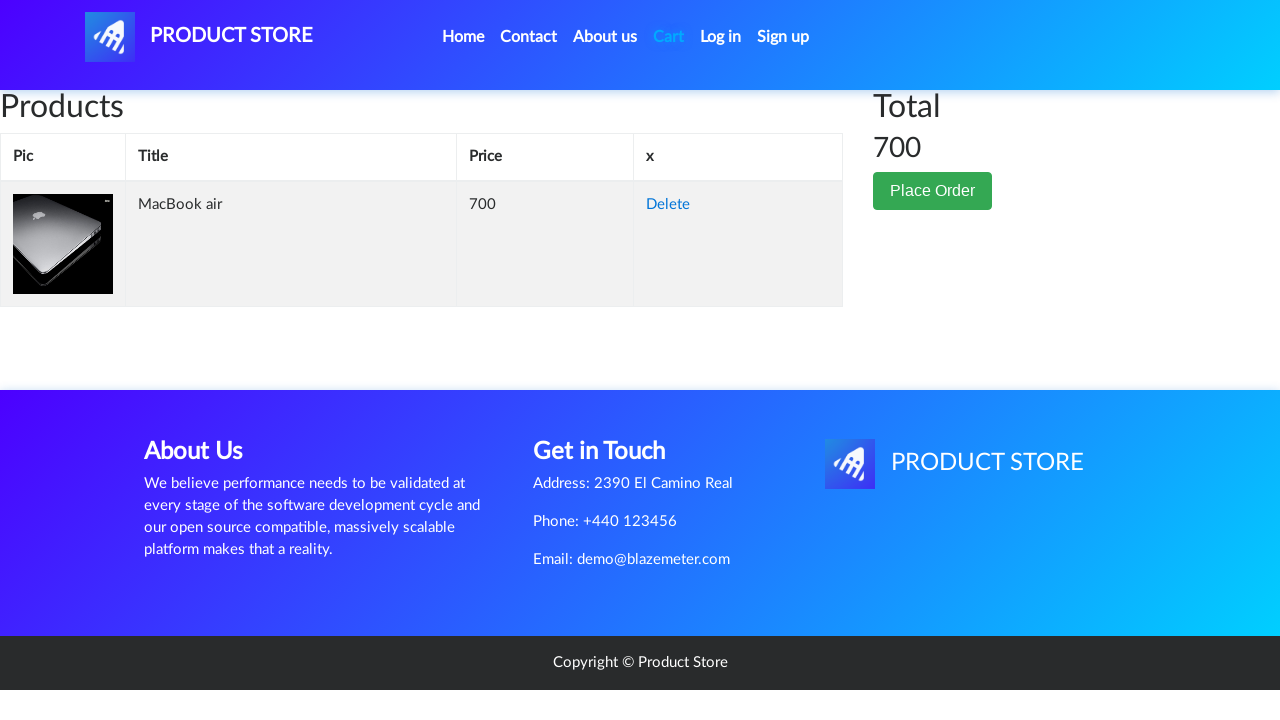